Tests a practice form submission by filling out name, email, password fields, checking a checkbox, selecting a dropdown option, clicking a radio button, and submitting the form to verify success message.

Starting URL: https://rahulshettyacademy.com/angularpractice/

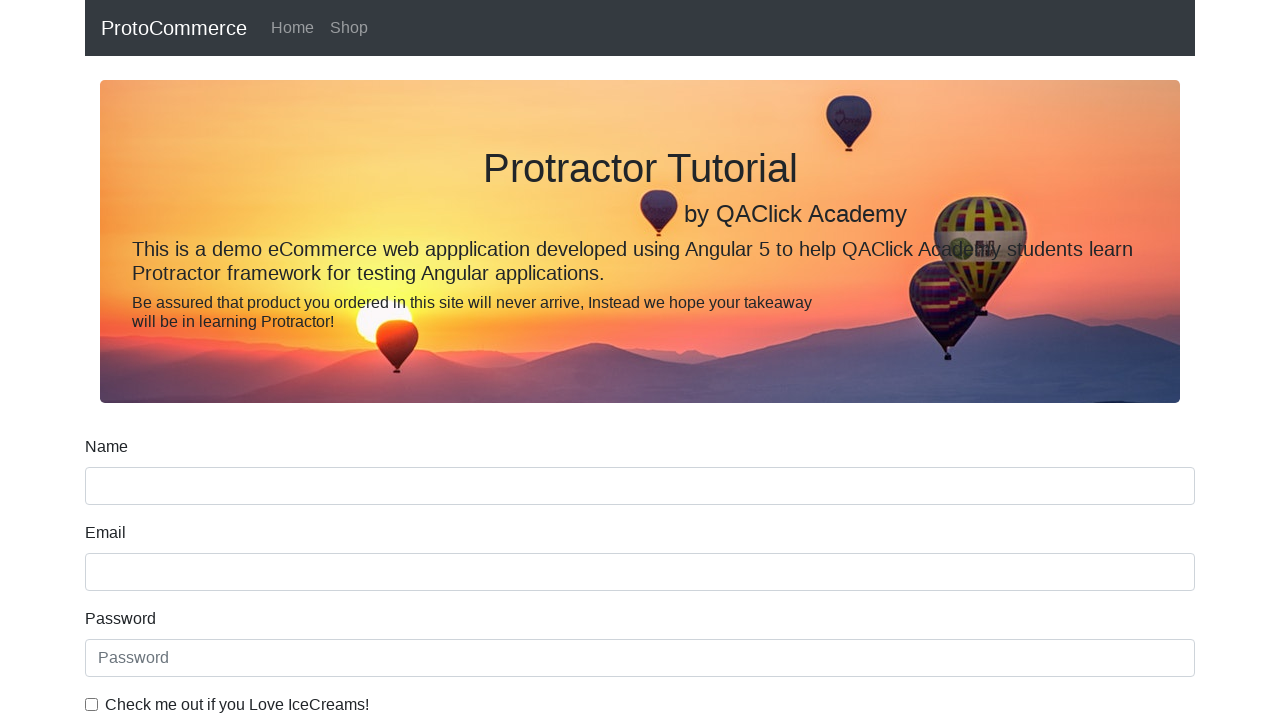

Filled name field with 'ashutoshh' on input[name='name']
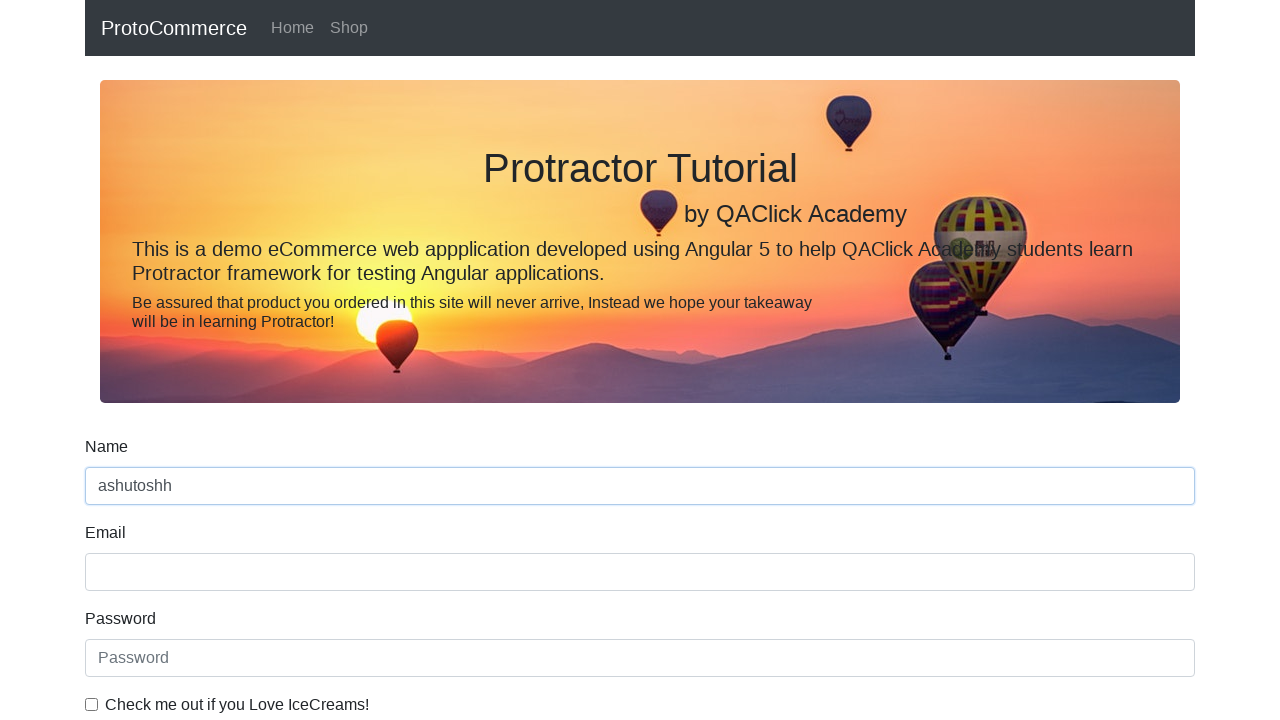

Filled email field with 'ashutoshh@linux.com' on input[name='email']
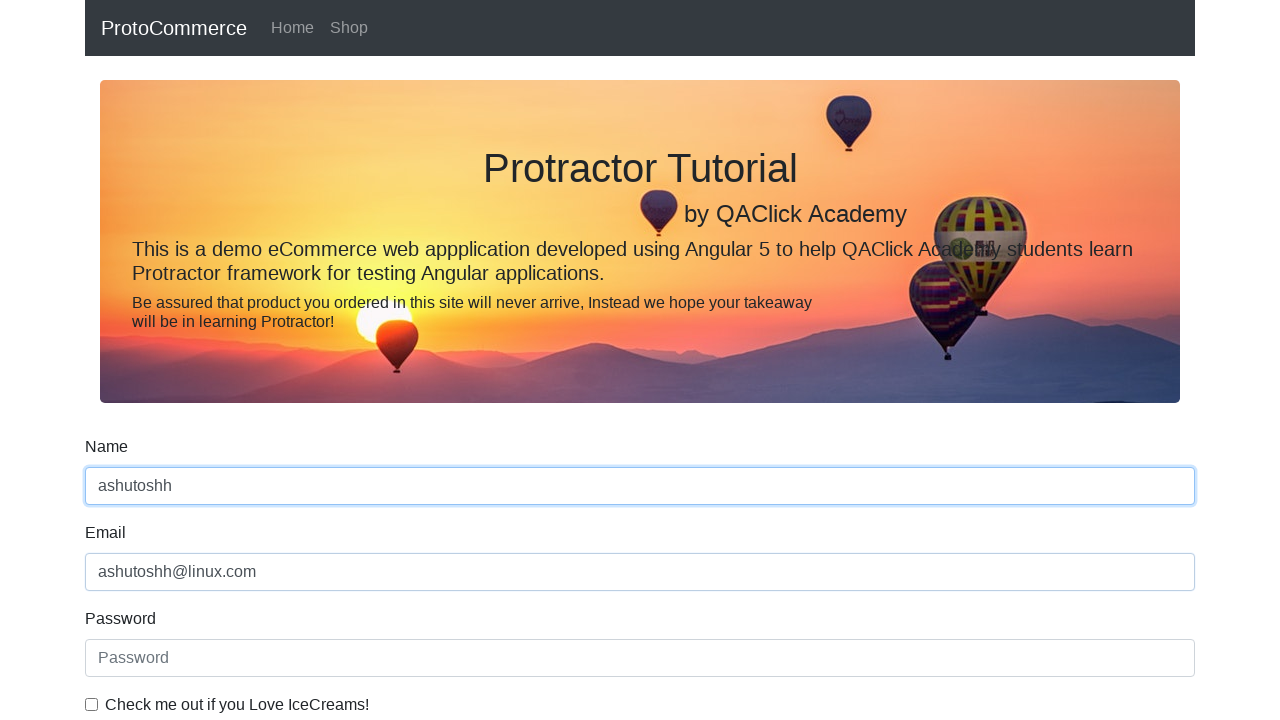

Filled password field with secure password on #exampleInputPassword1
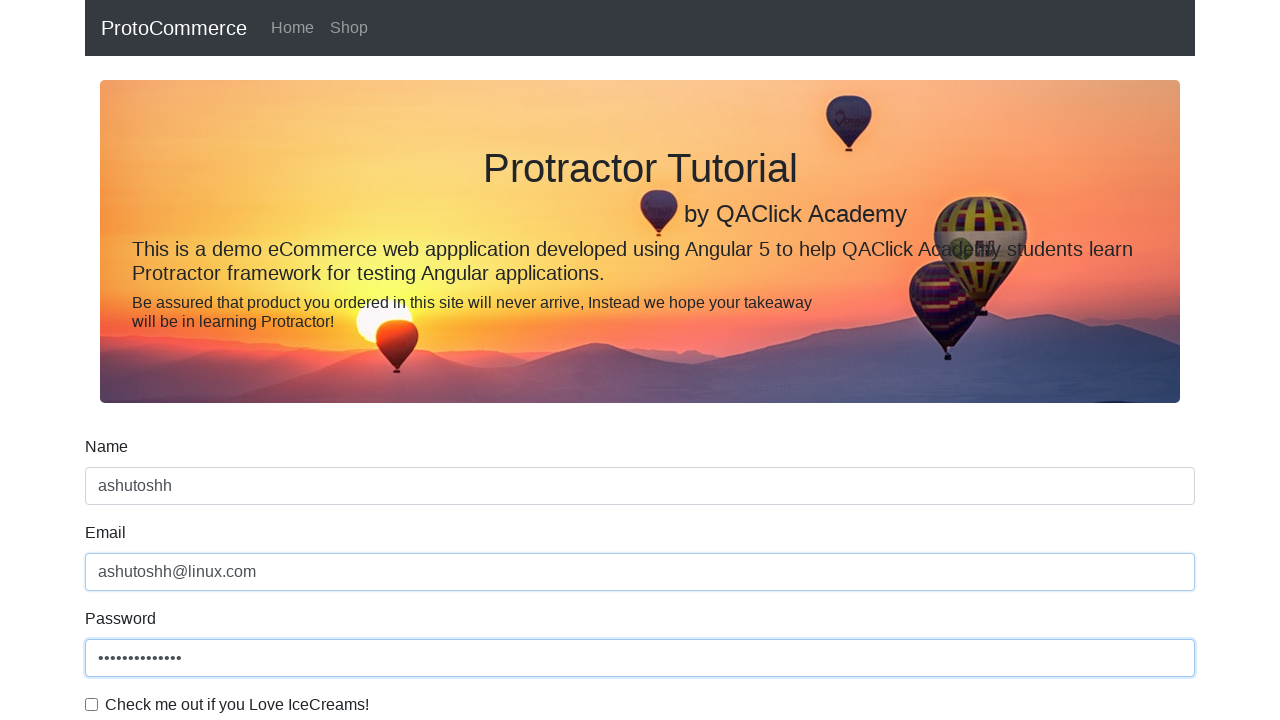

Checked the example checkbox at (92, 704) on #exampleCheck1
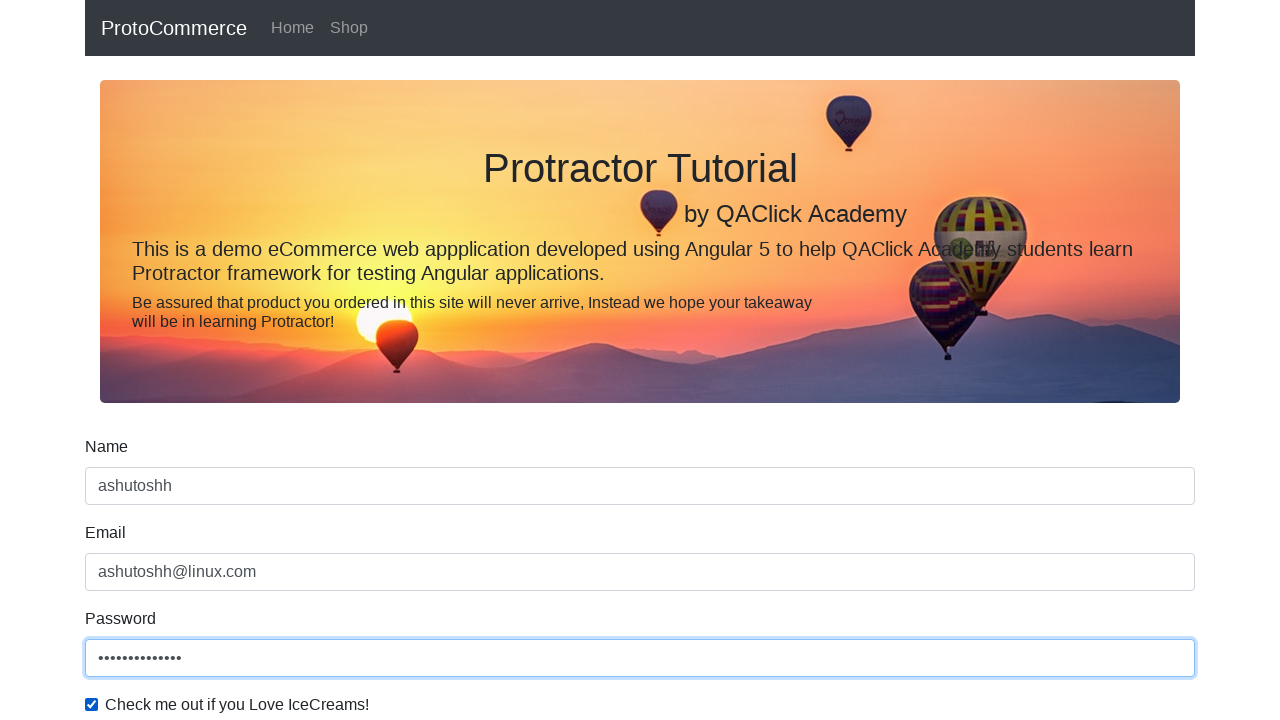

Selected second option from dropdown on #exampleFormControlSelect1
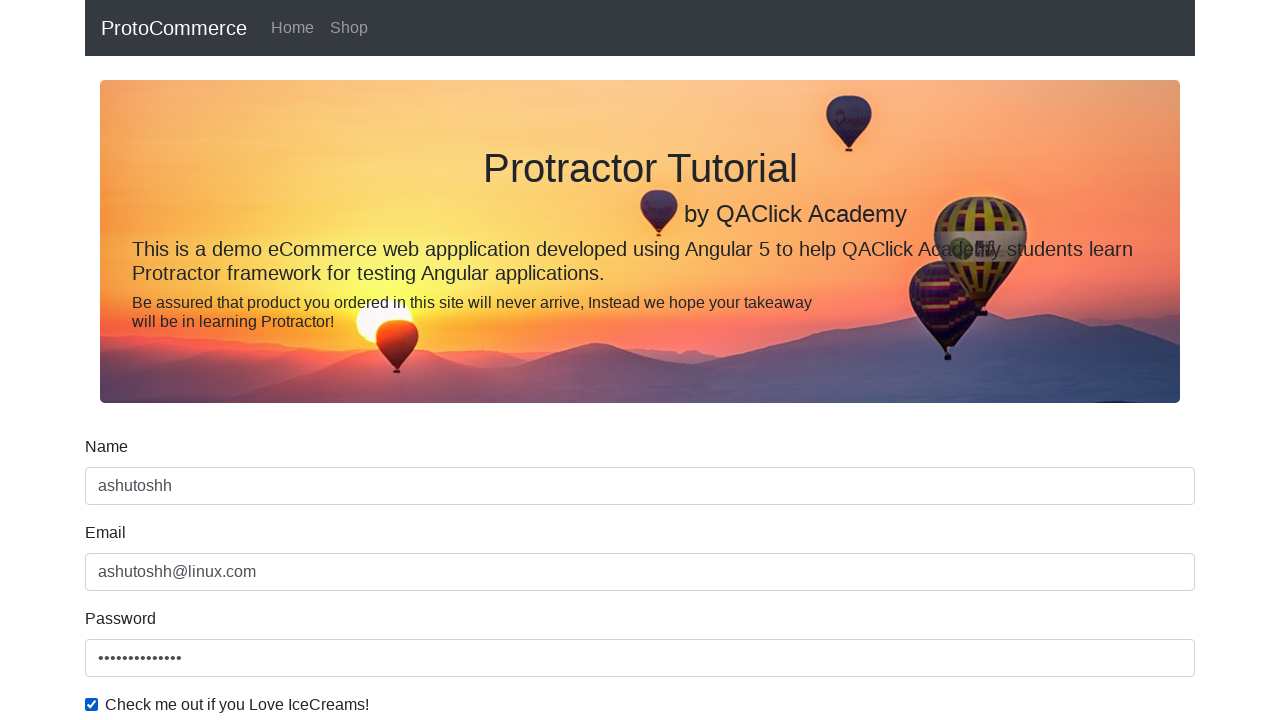

Clicked inline radio button at (238, 360) on #inlineRadio1
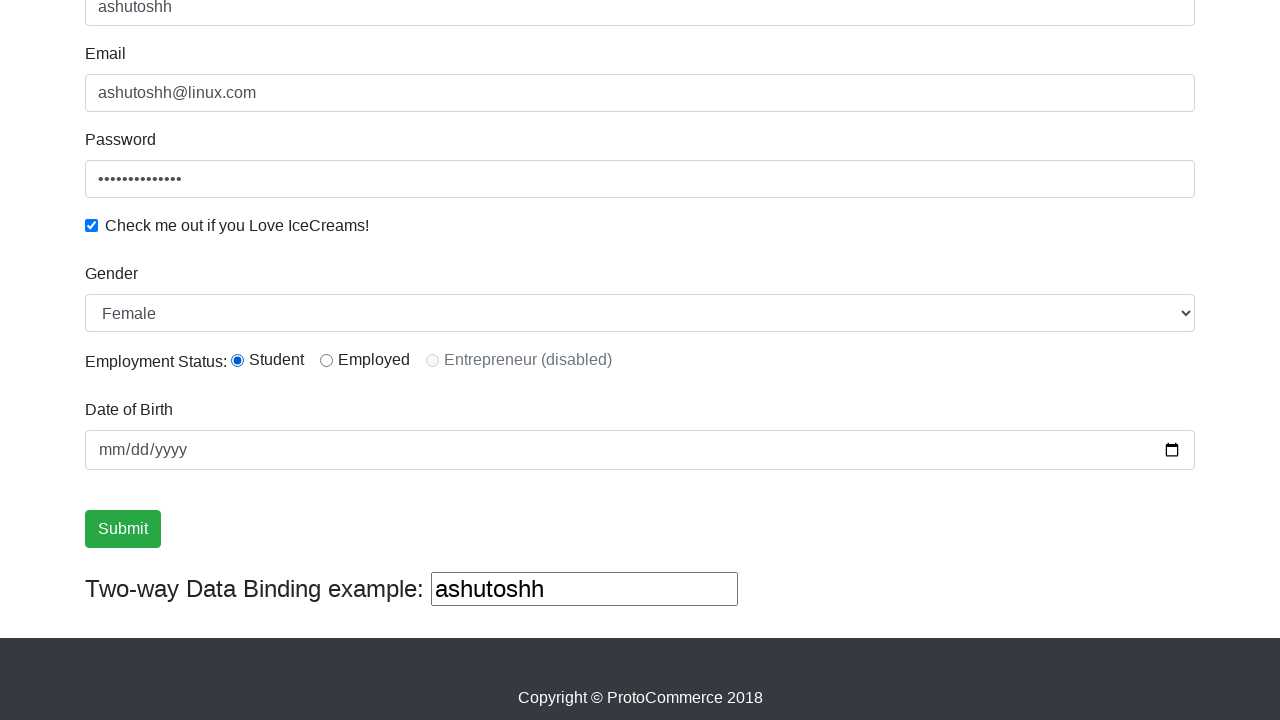

Clicked form submit button at (123, 529) on input[type='submit']
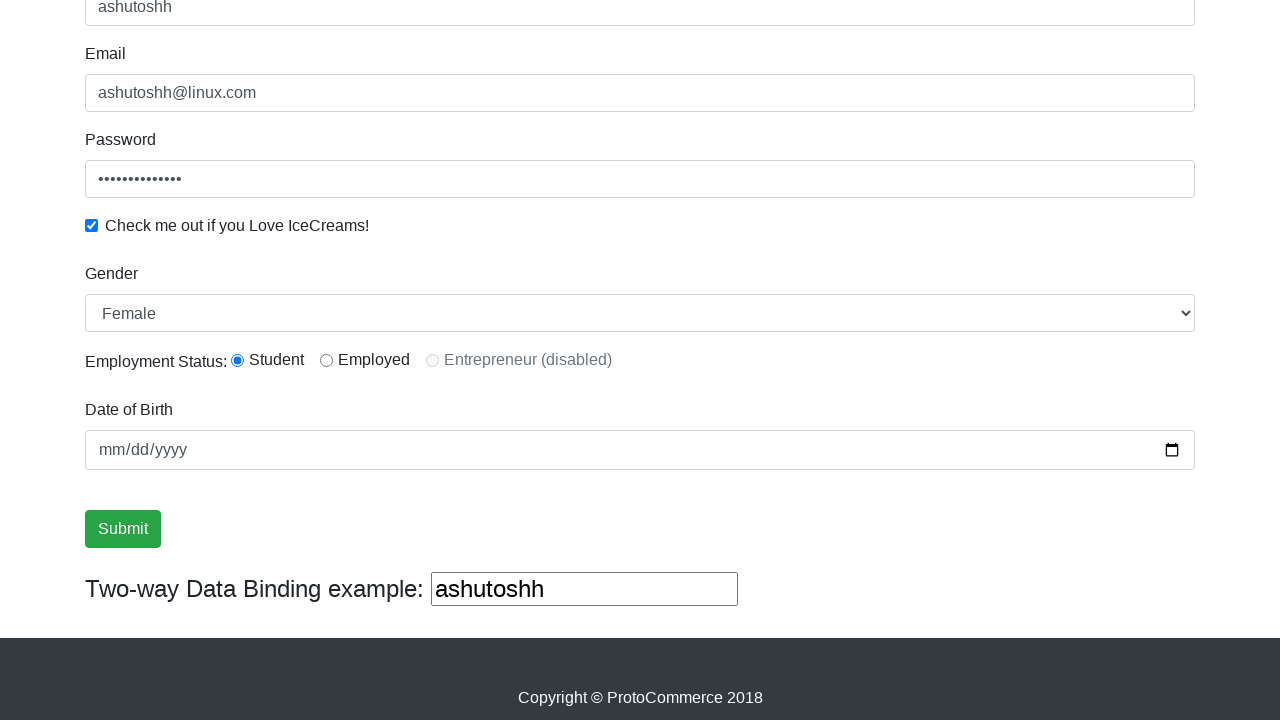

Success message appeared on page
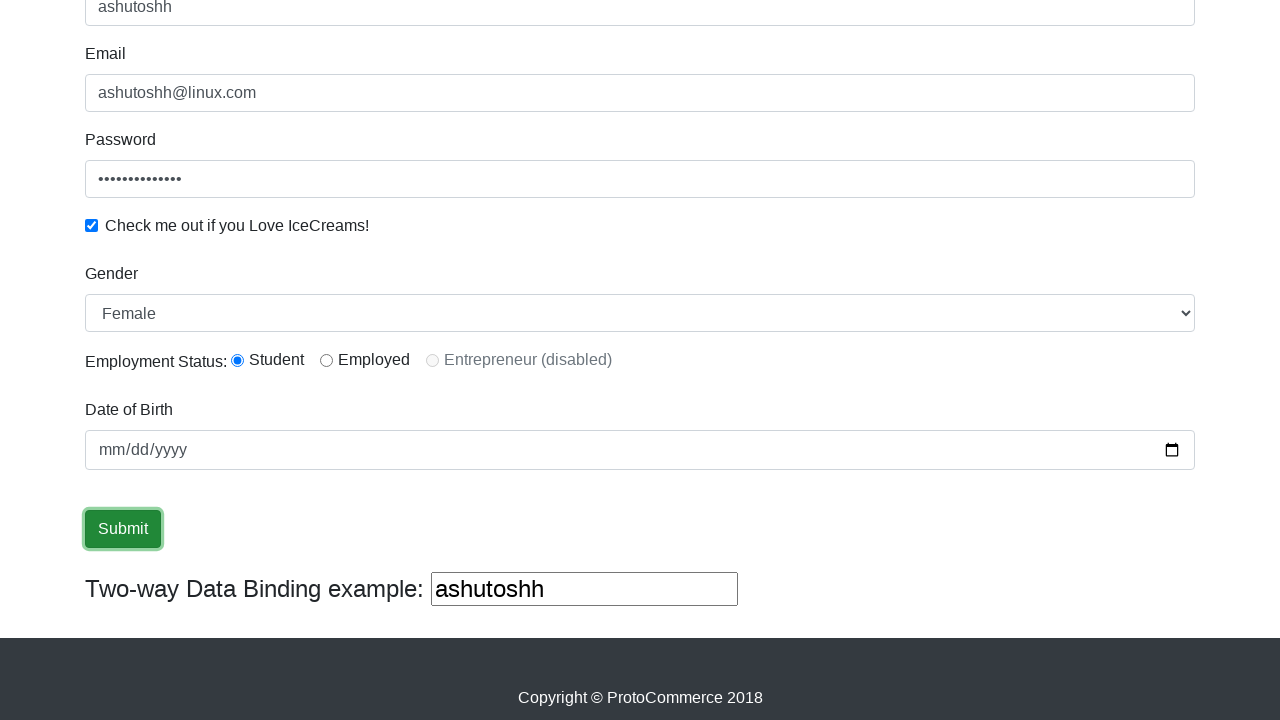

Retrieved success message: '
                    ×
                    Success! The Form has been submitted successfully!.
                  '
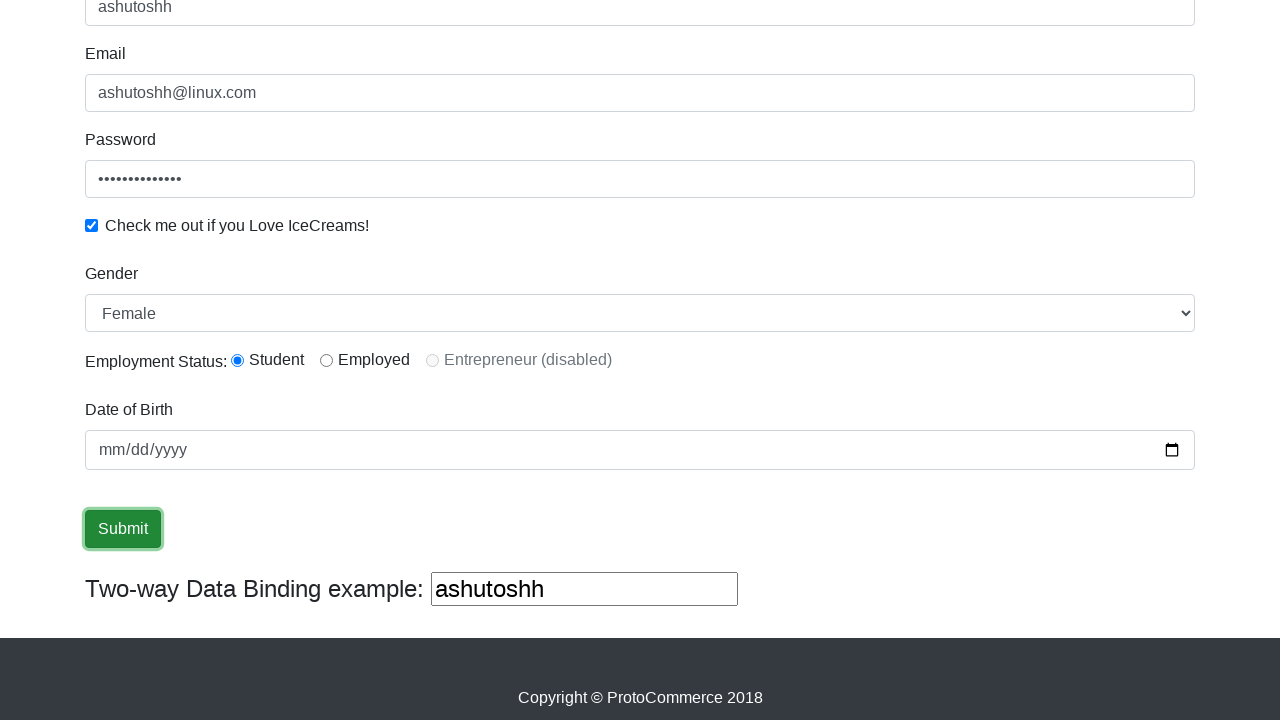

Verified 'Success' text in success message
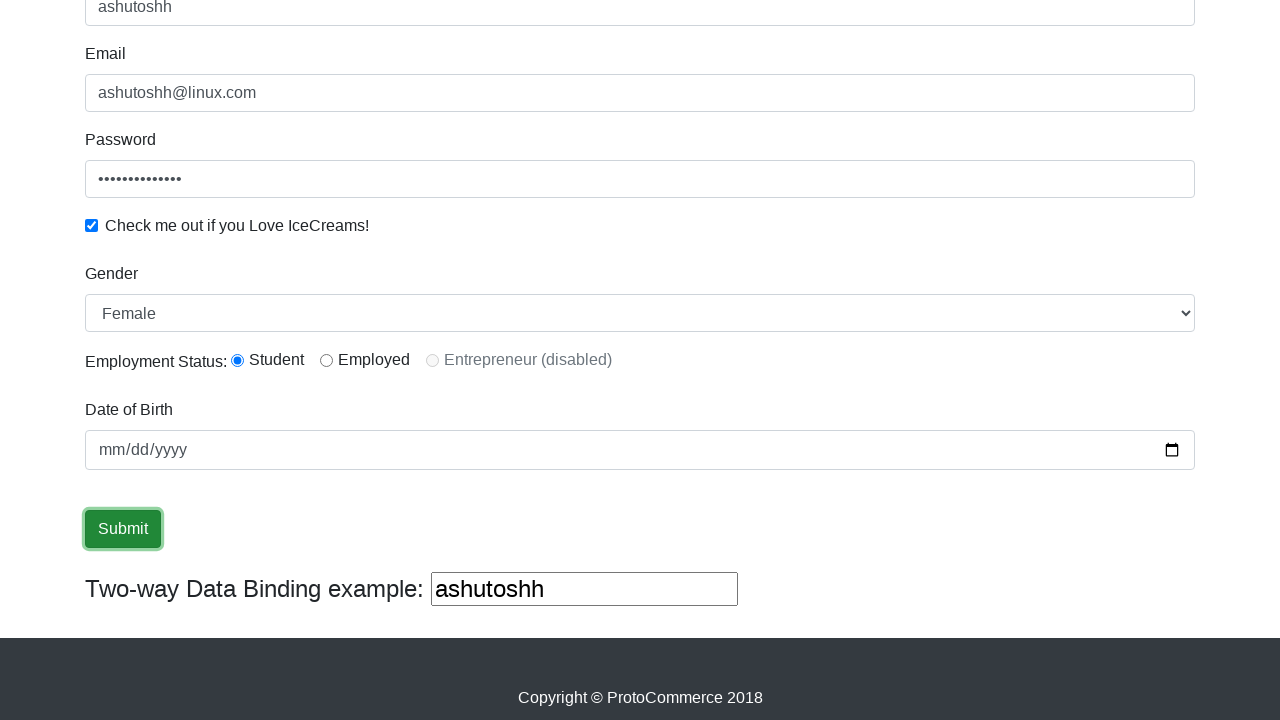

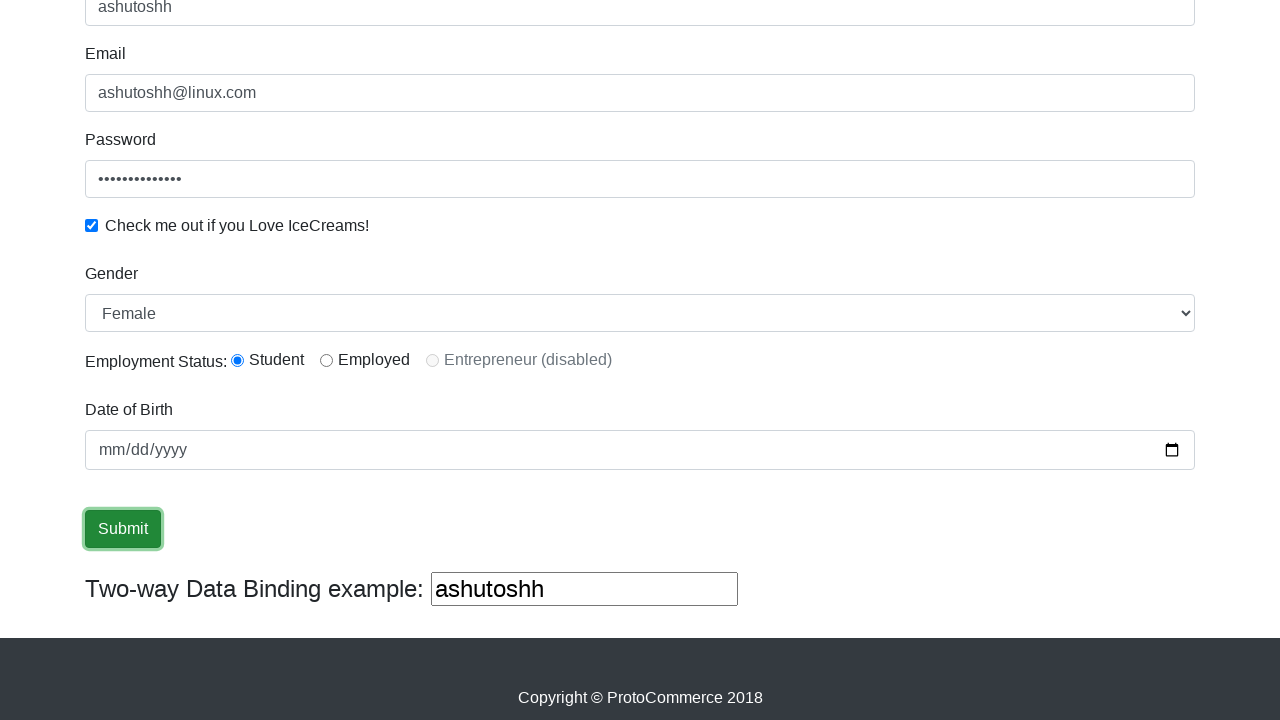